Tests double-click functionality by double-clicking a button and verifying the success message

Starting URL: https://demoqa.com/buttons

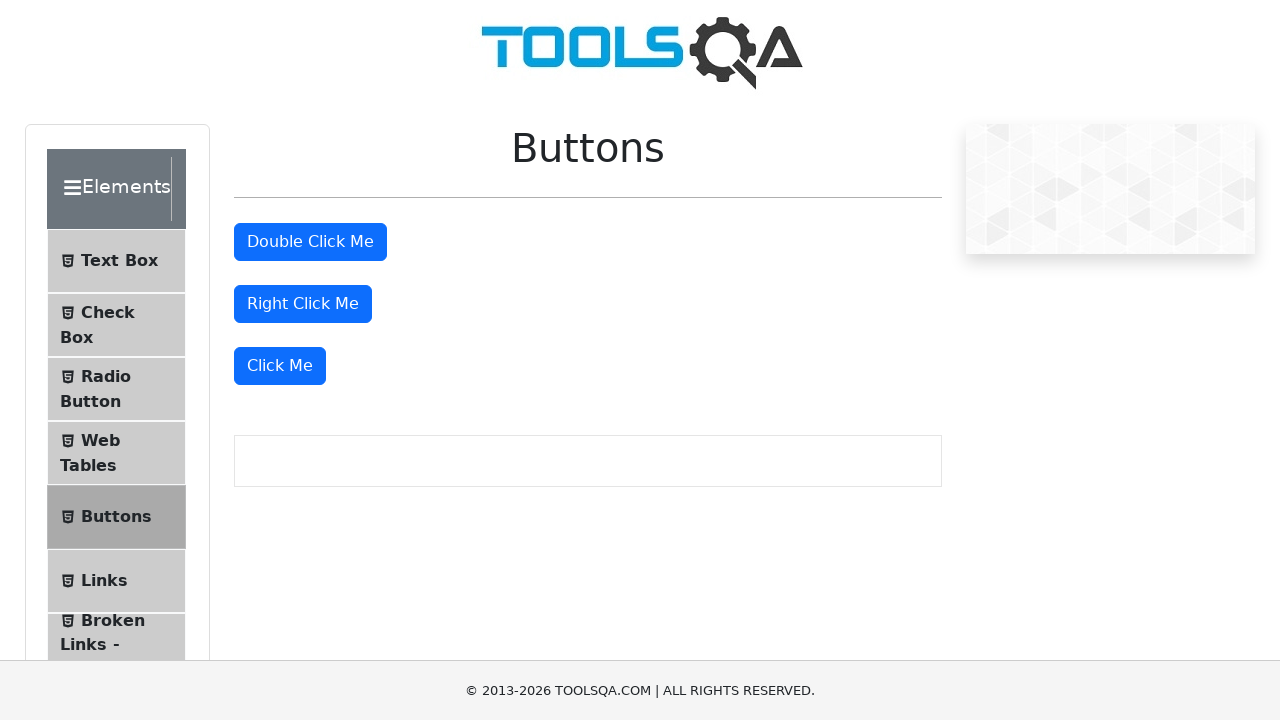

Double-clicked the double-click button at (310, 242) on #doubleClickBtn
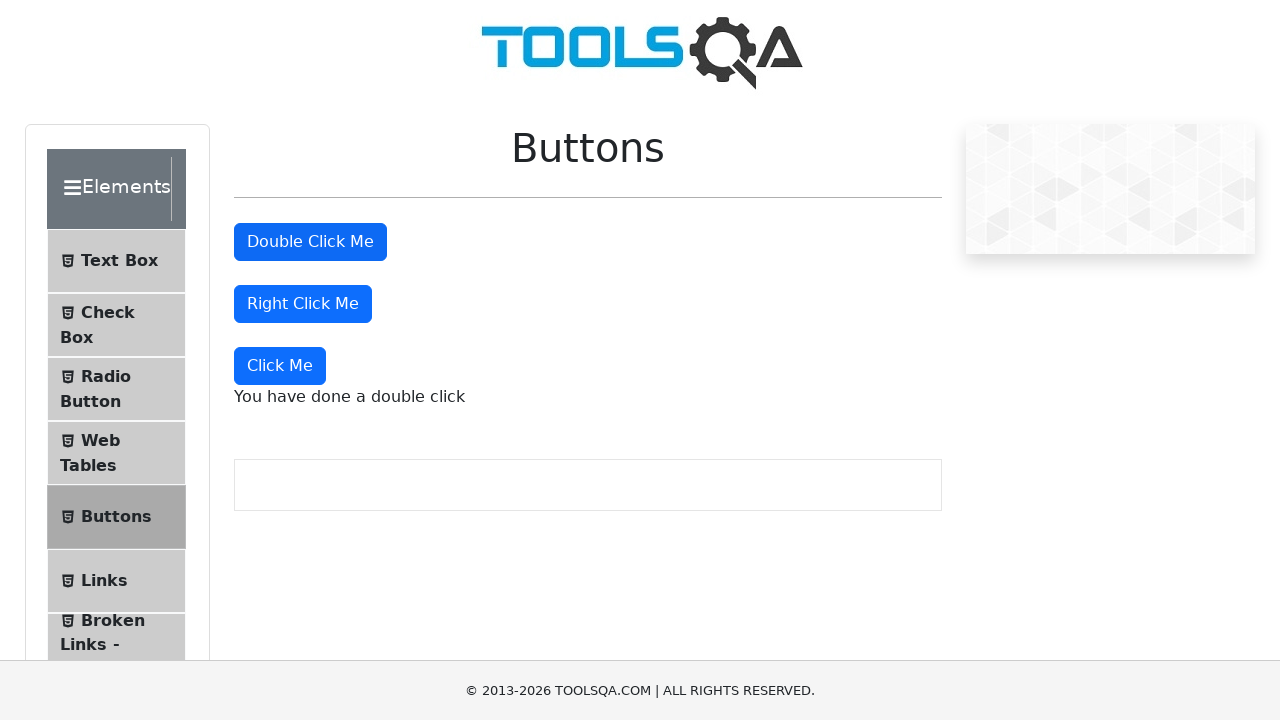

Verified success message appeared after double-click
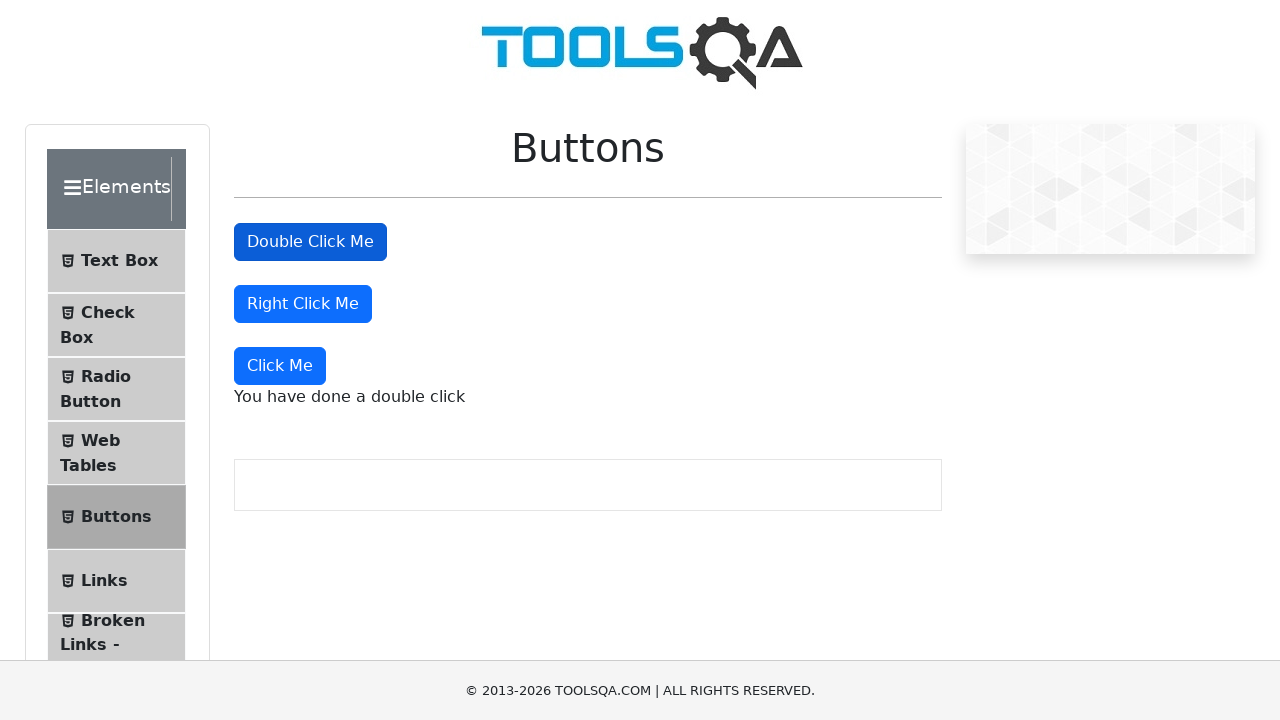

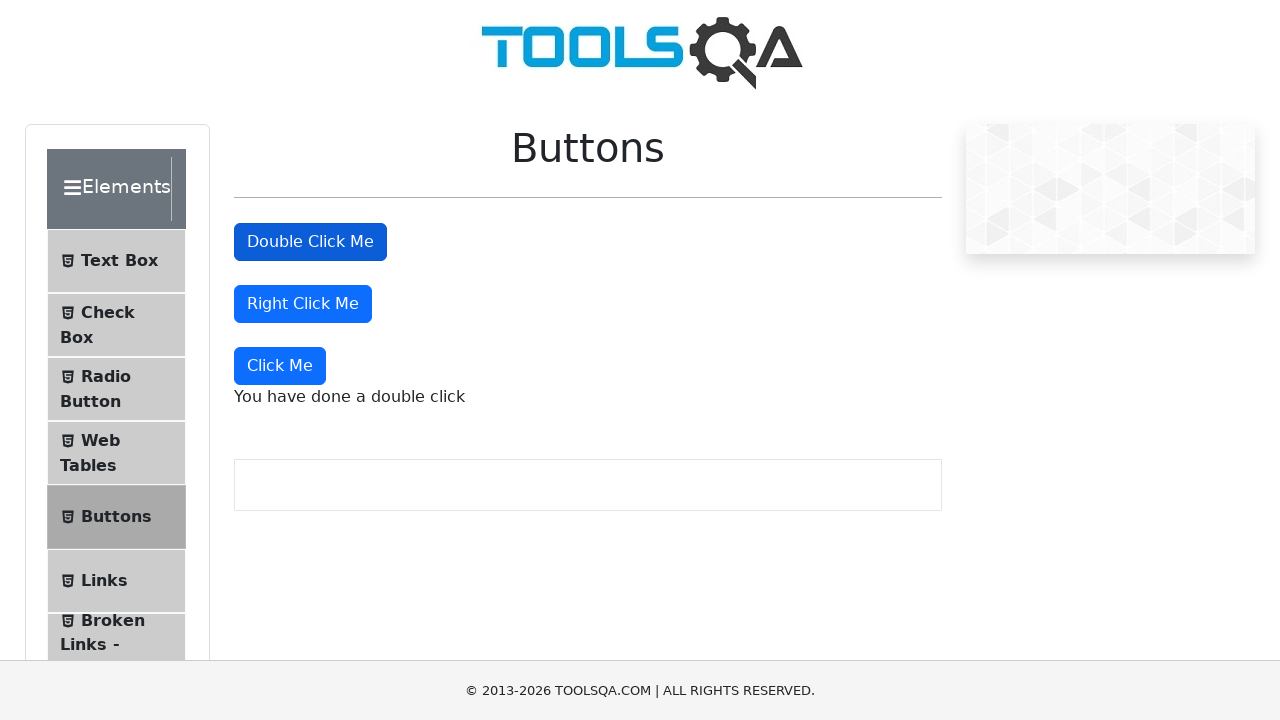